Tests hover functionality by navigating to a page and moving the mouse to hover over the h1 heading element

Starting URL: https://testeroprogramowania.github.io/selenium/basics.html

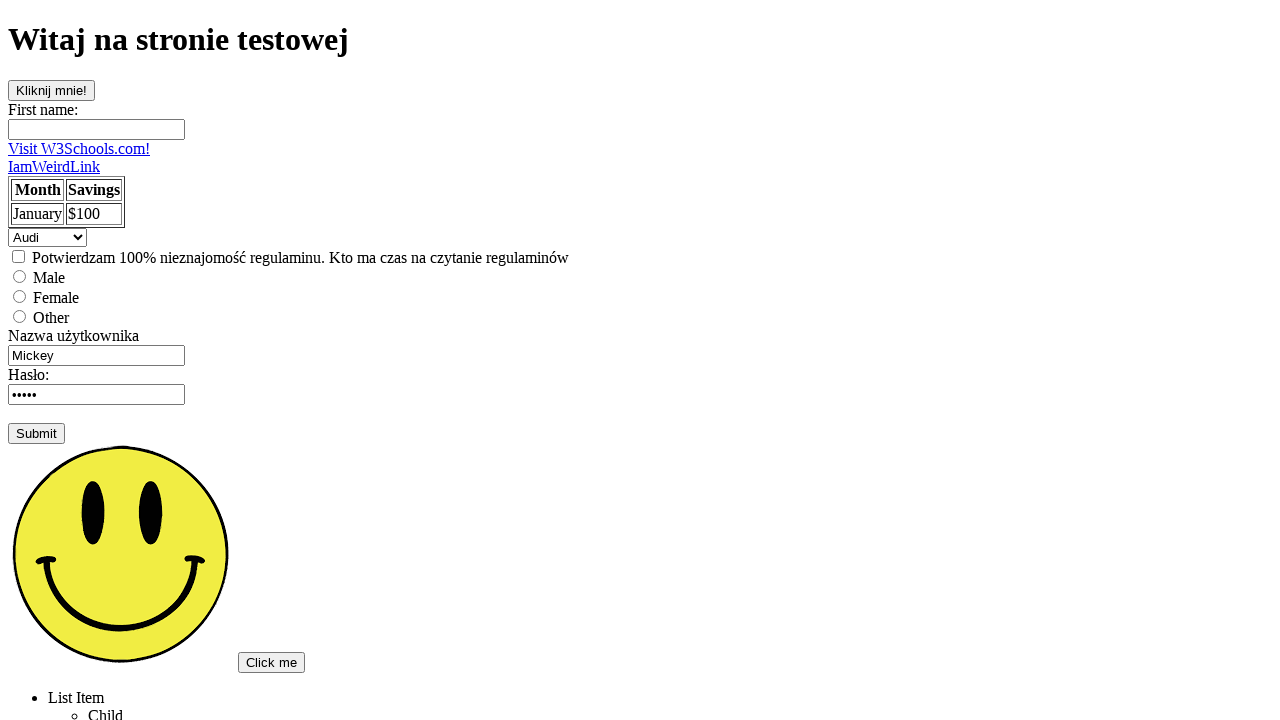

Navigated to basics page
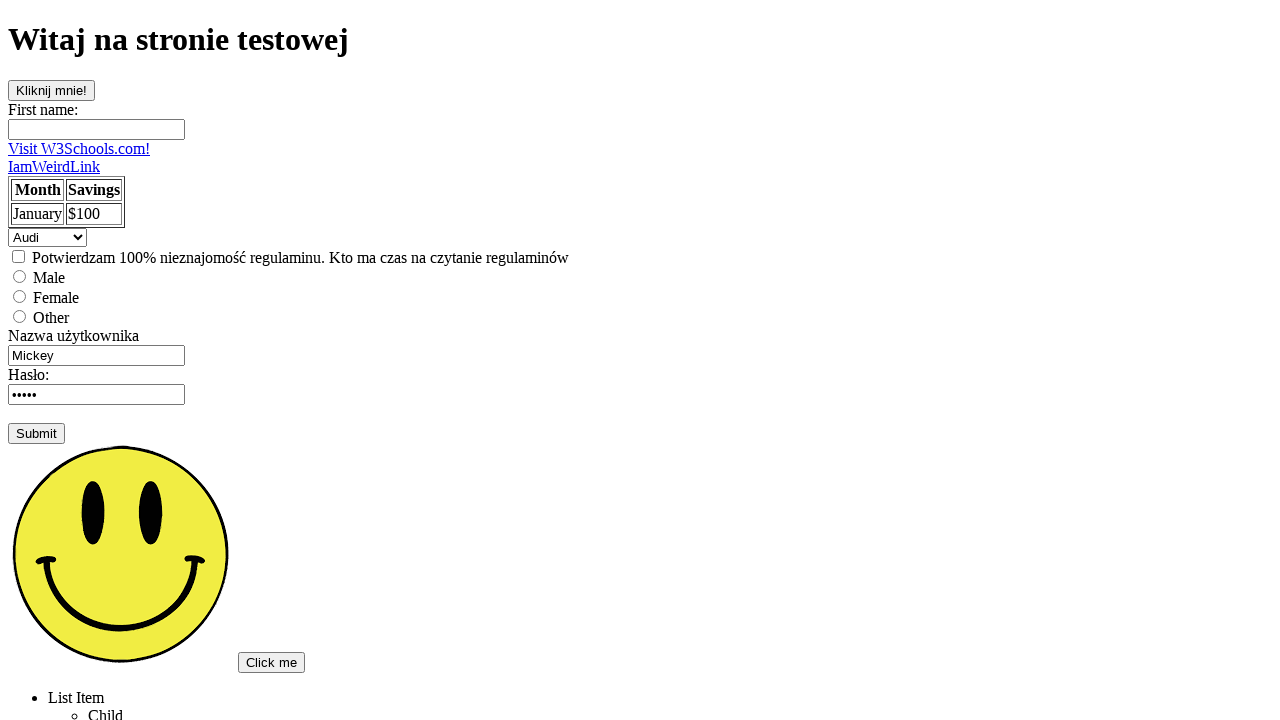

Hovered over h1 heading element at (640, 40) on h1
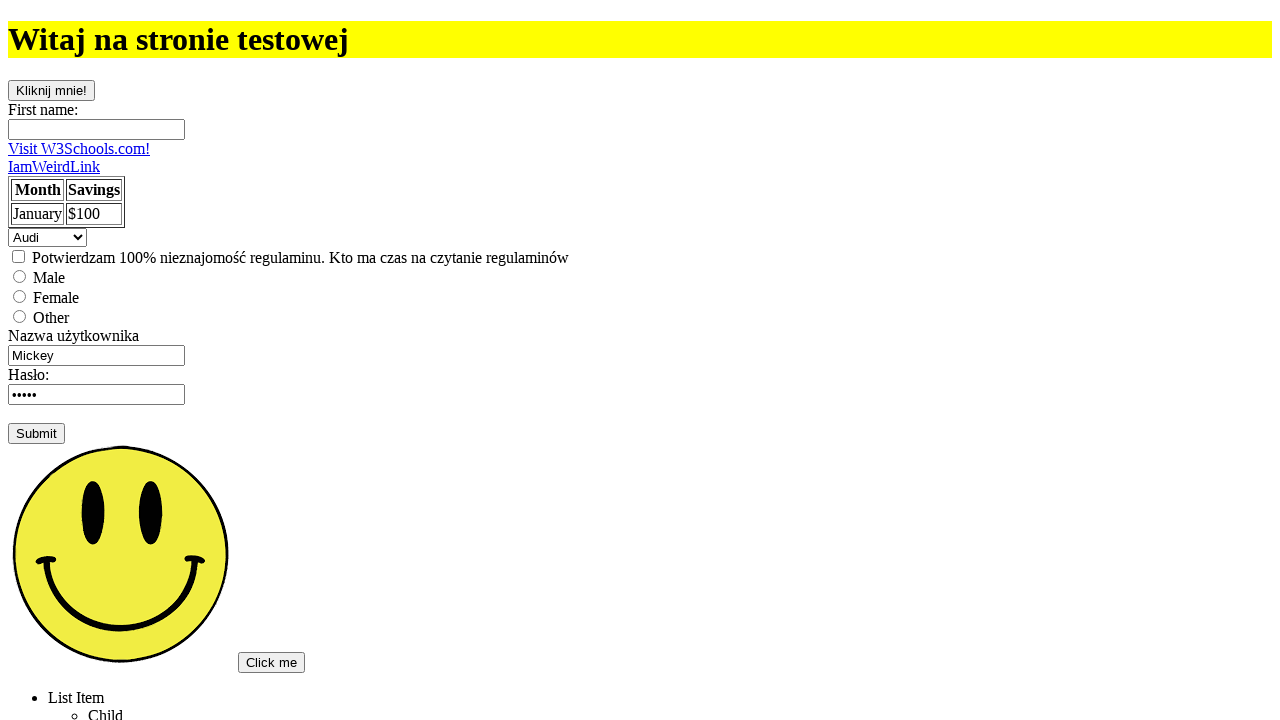

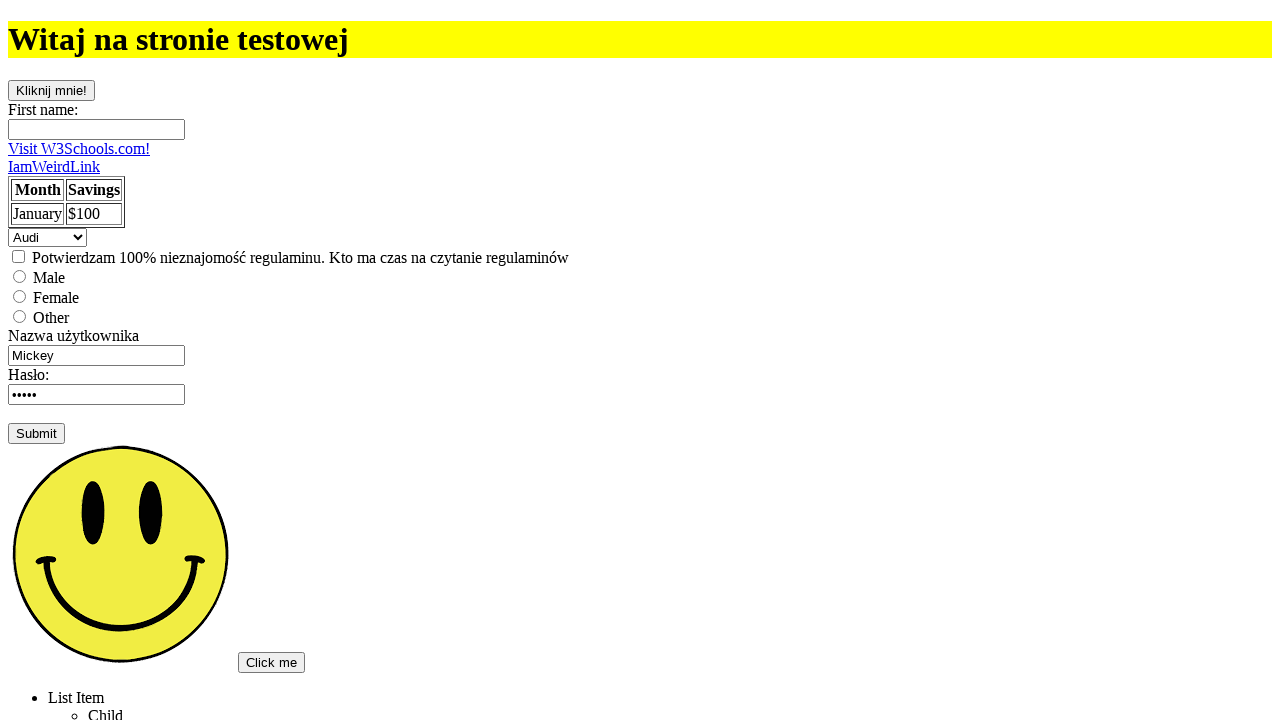